Tests date picker functionality on a visa application form by clicking the DOB field and selecting a specific date (February 22, 2003) using month/year dropdowns and day selection.

Starting URL: https://www.dummyticket.com/dummy-ticket-for-visa-application/

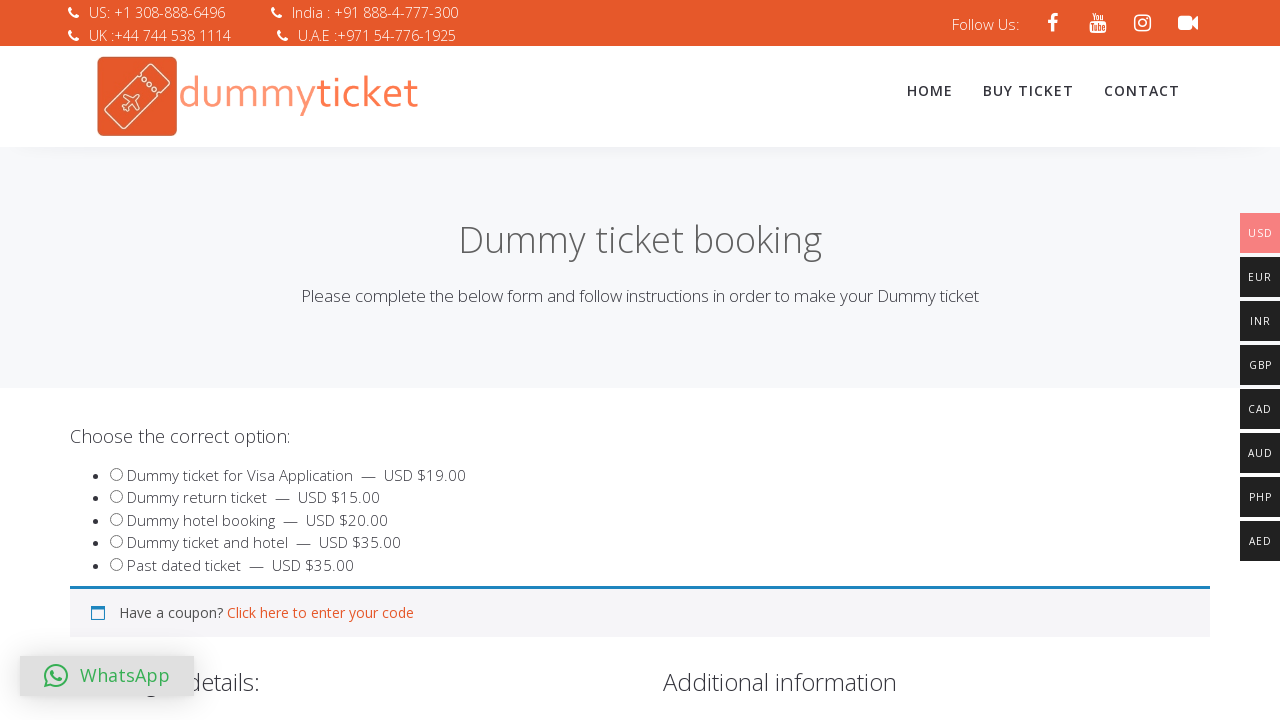

Clicked on DOB input field to open date picker at (344, 360) on input#dob
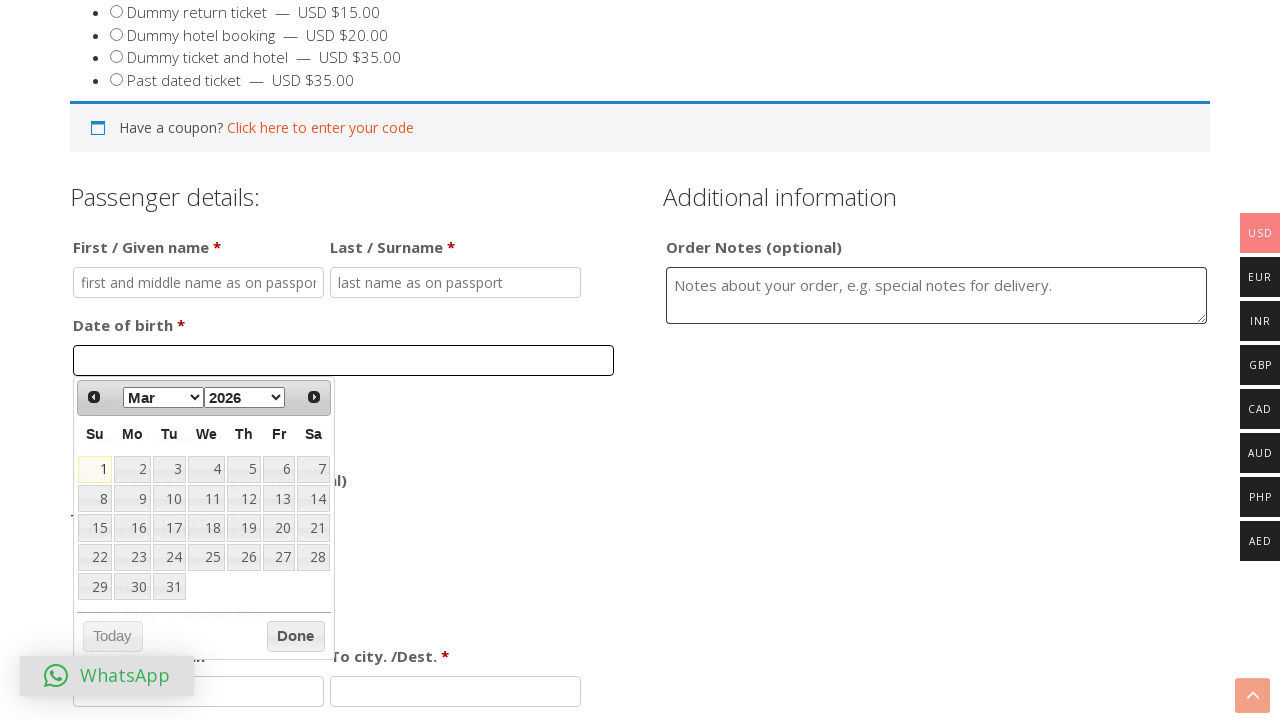

Date picker appeared with month selector
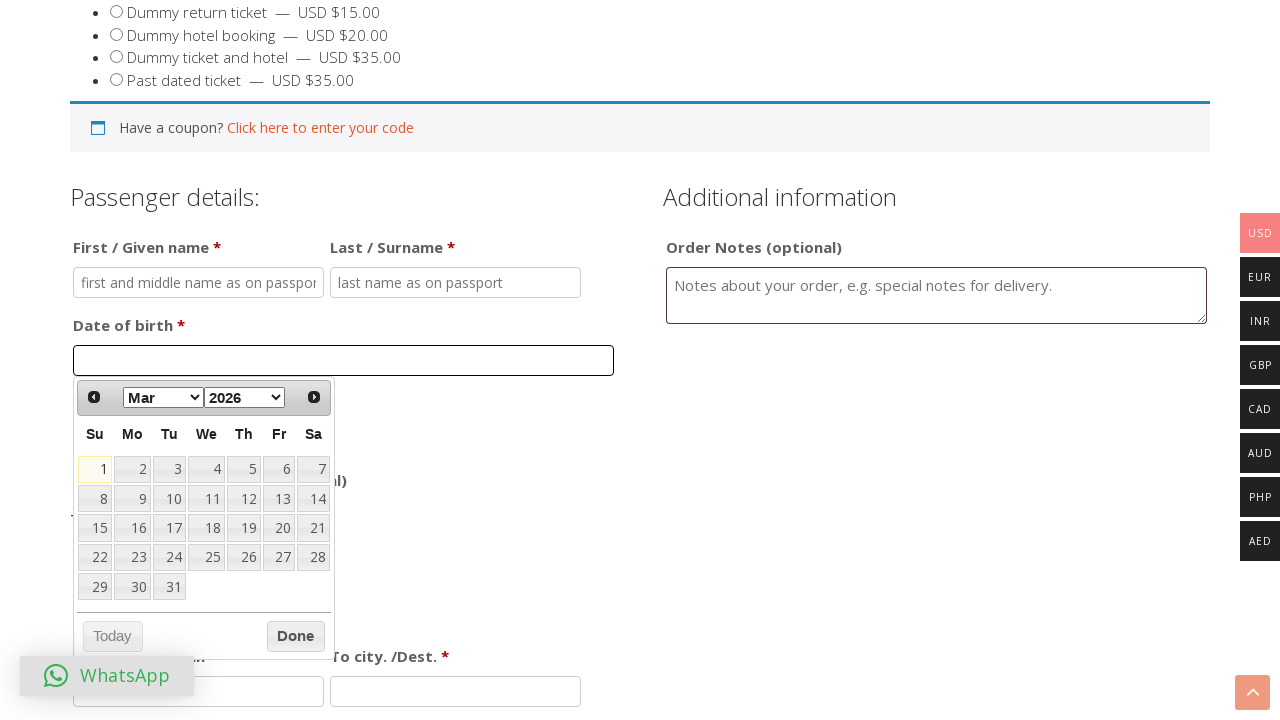

Selected February from month dropdown on select[aria-label='Select month']
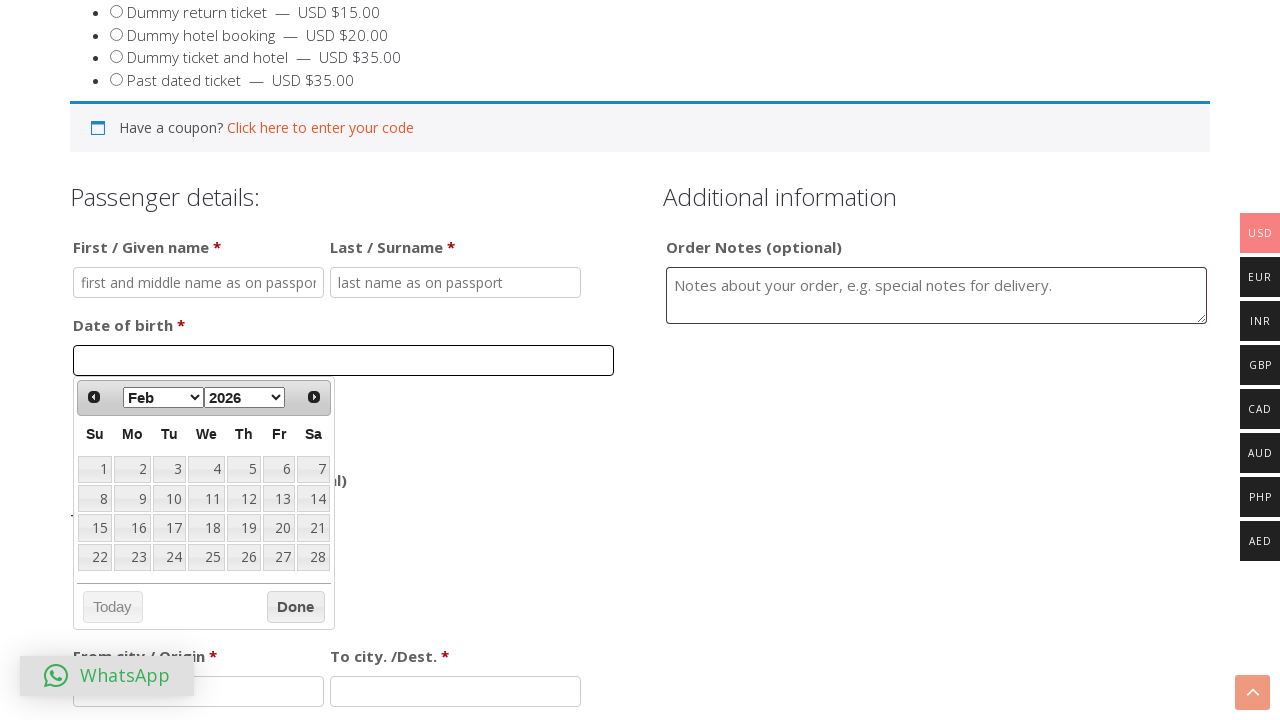

Selected 2003 from year dropdown on select[aria-label='Select year']
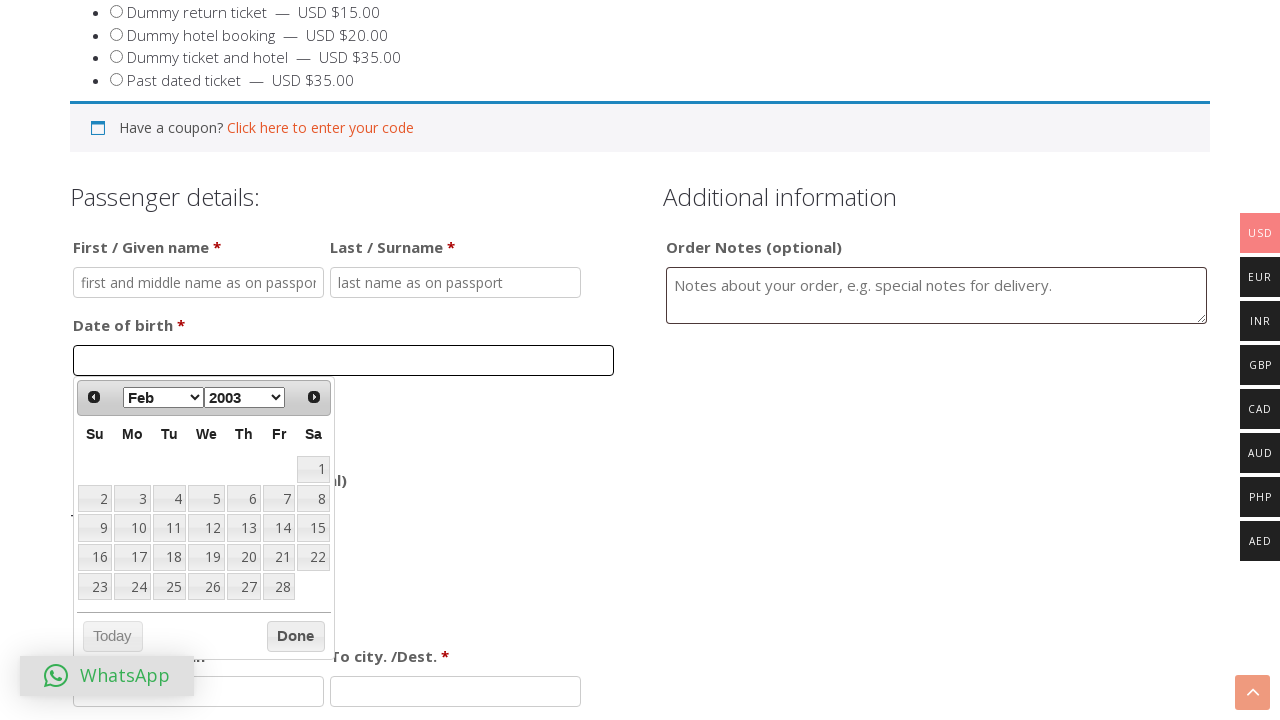

Clicked on day 22 in the calendar at (313, 557) on div#ui-datepicker-div table tbody tr td a:text-is('22')
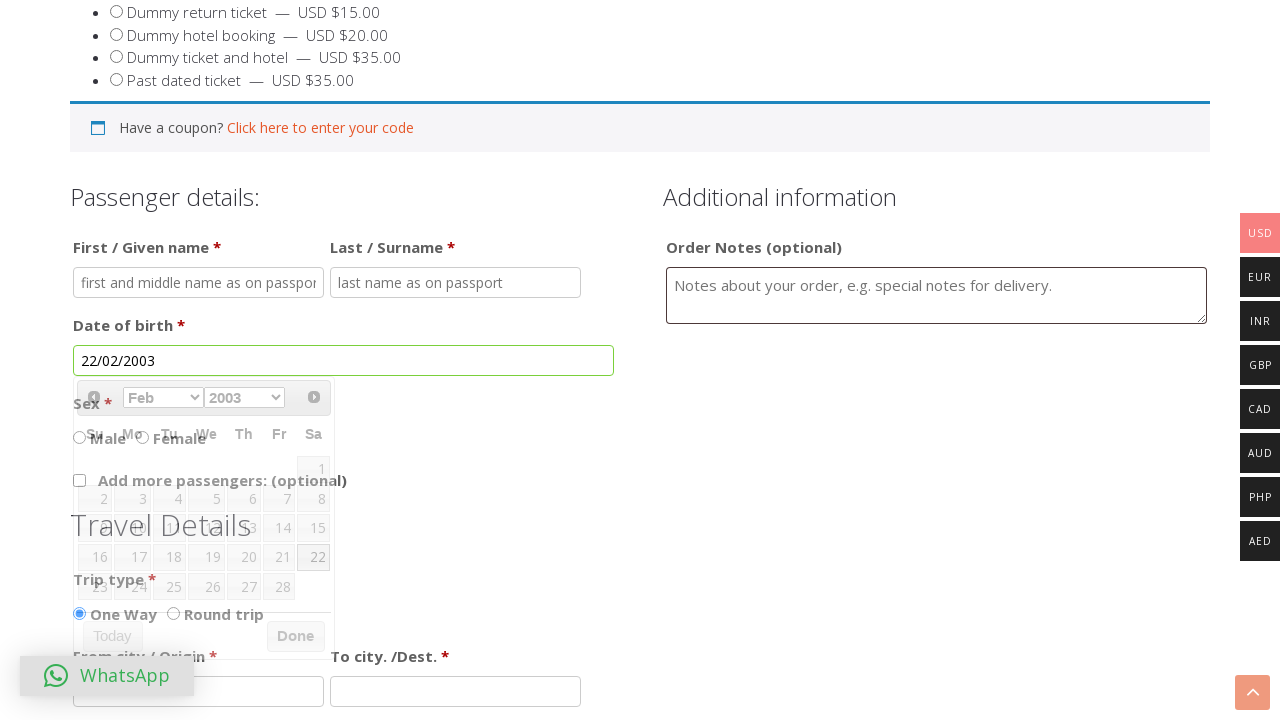

Waited for date picker to close and date value to be set
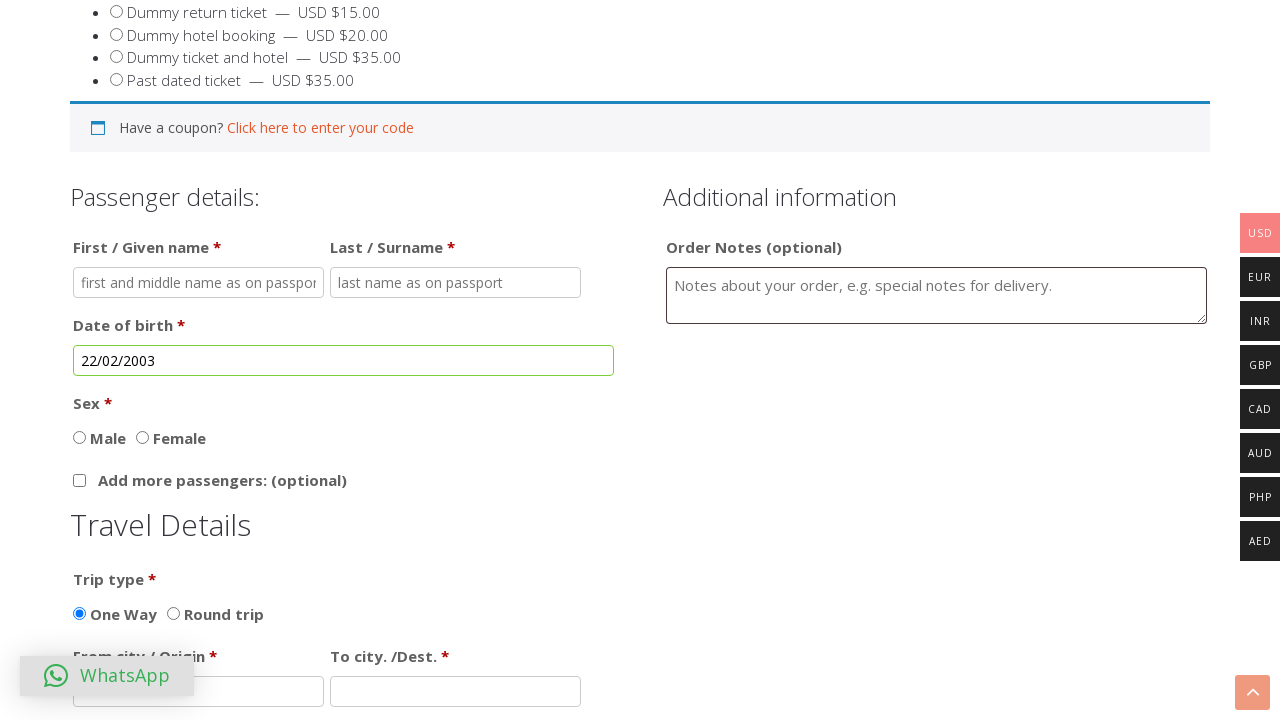

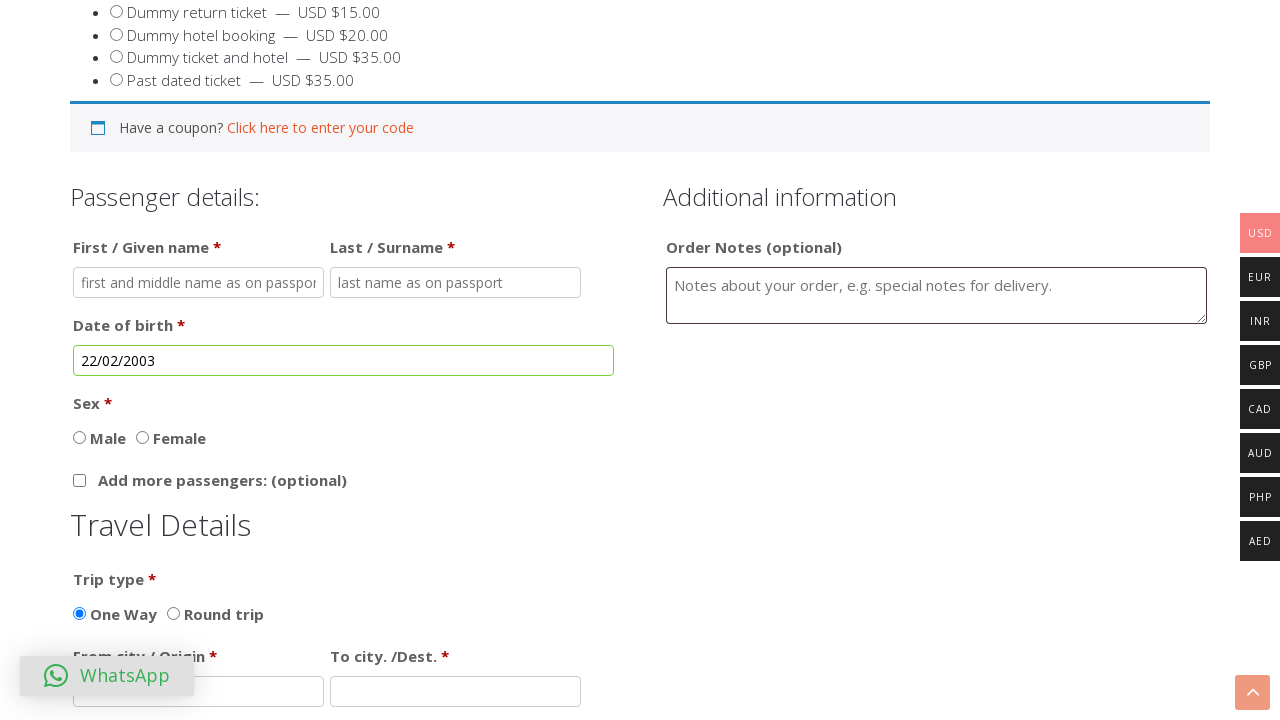